Tests YouTube search functionality by performing two consecutive searches - first for "maplestory bgm" and then for "maplestory class"

Starting URL: https://www.youtube.com/

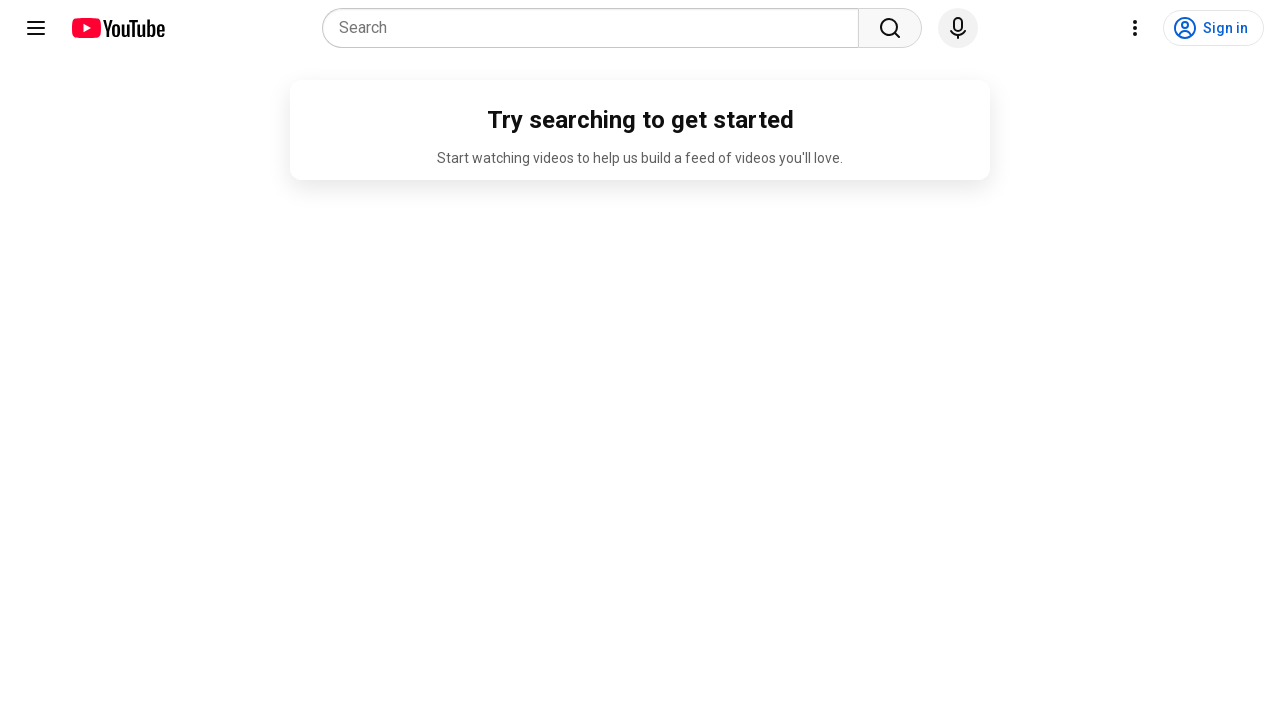

Filled search field with 'maplestory bgm' on input[name='search_query']
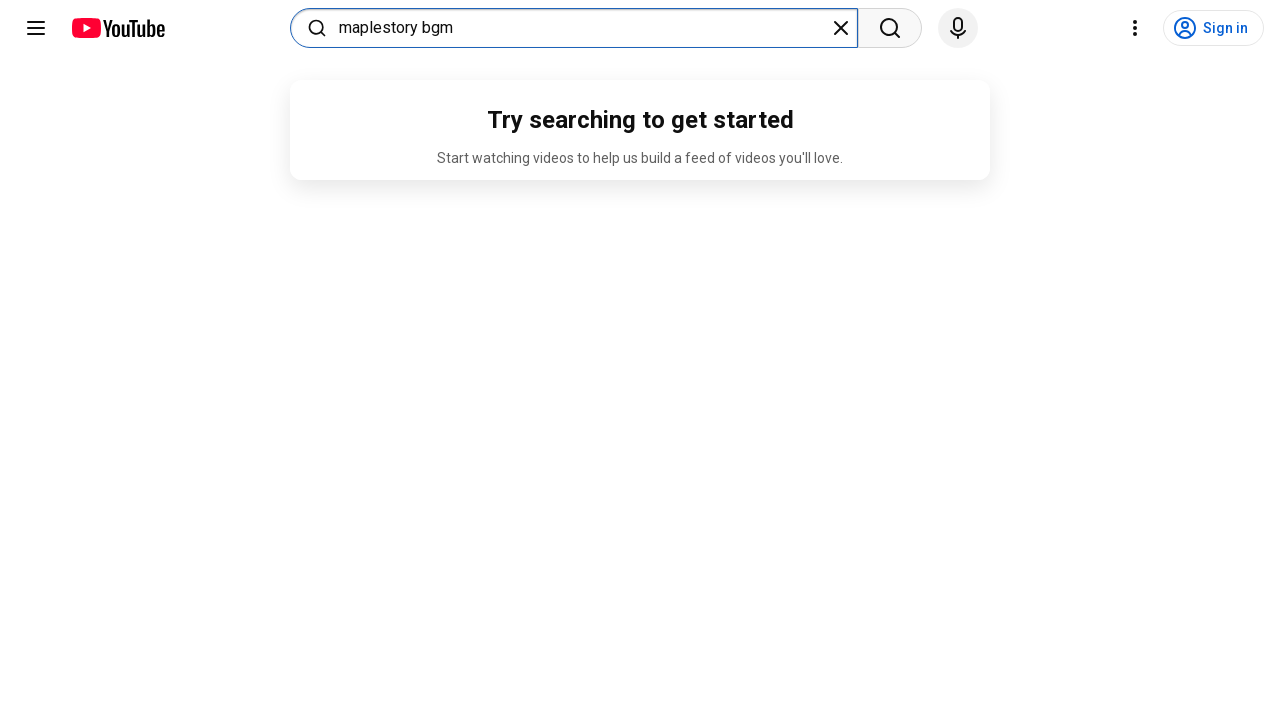

Pressed Enter to submit first search for 'maplestory bgm' on input[name='search_query']
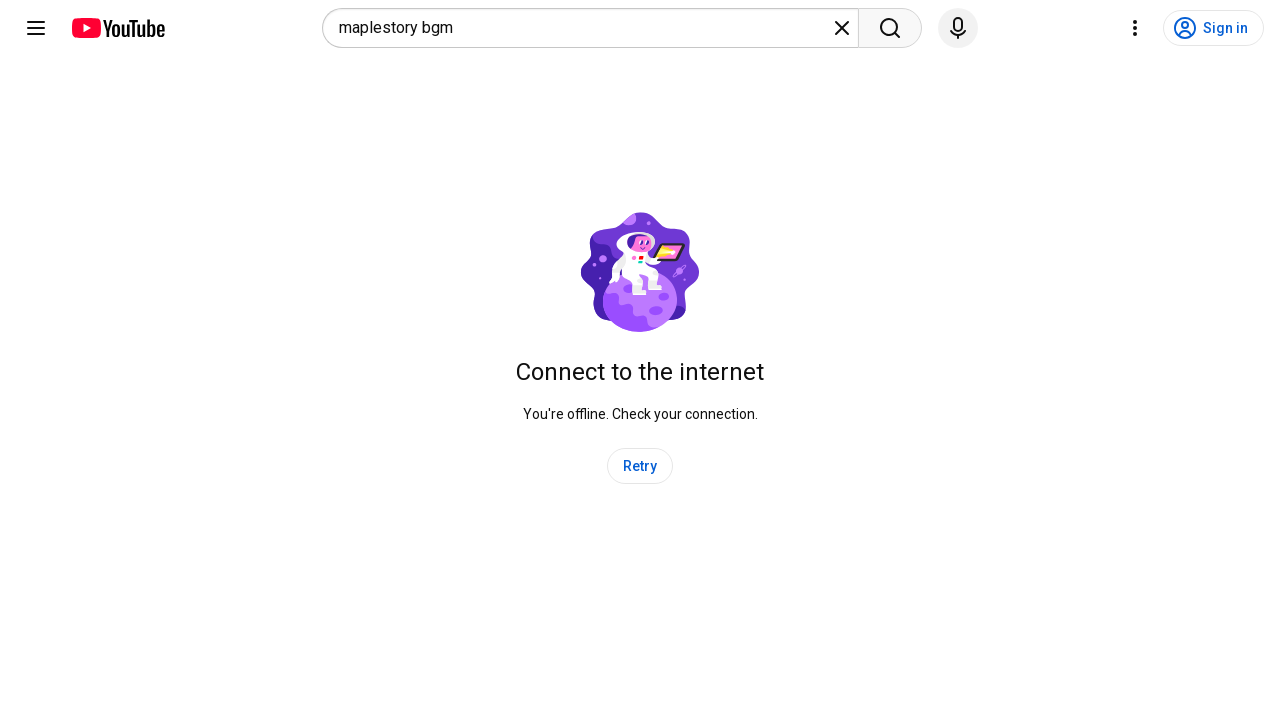

First search results loaded successfully
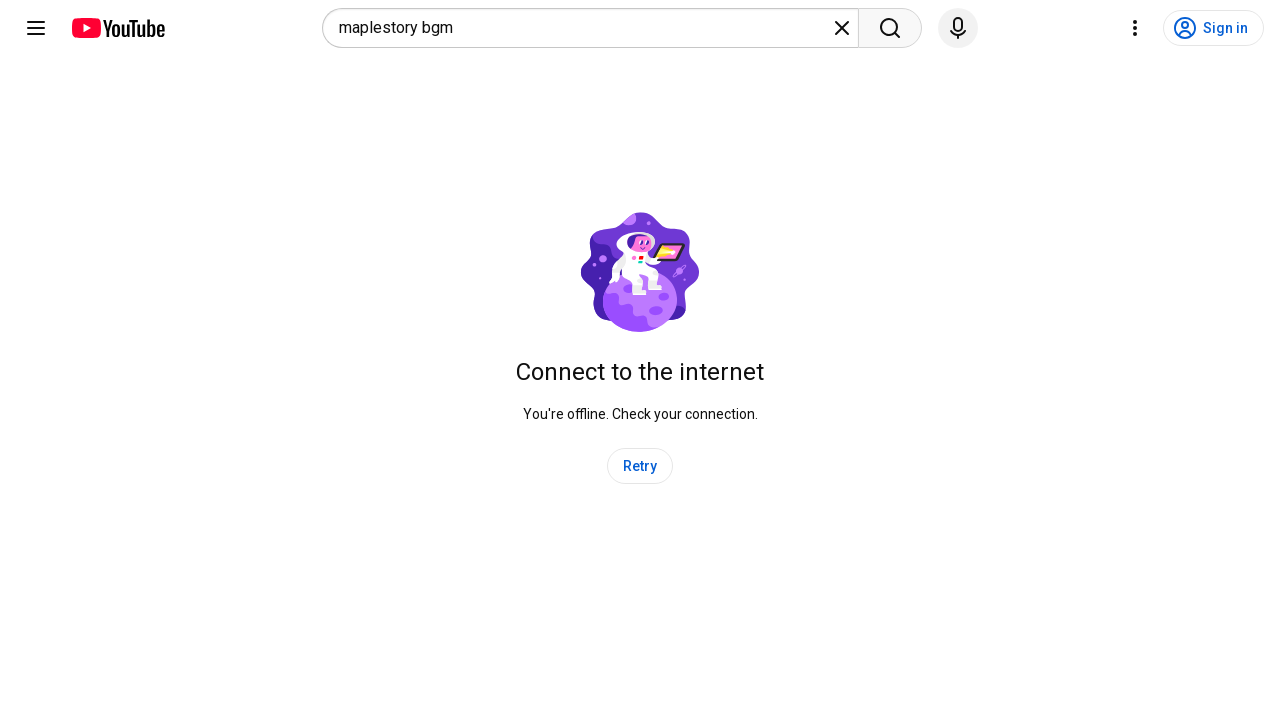

Filled search field with 'maplestory class' on input[name='search_query']
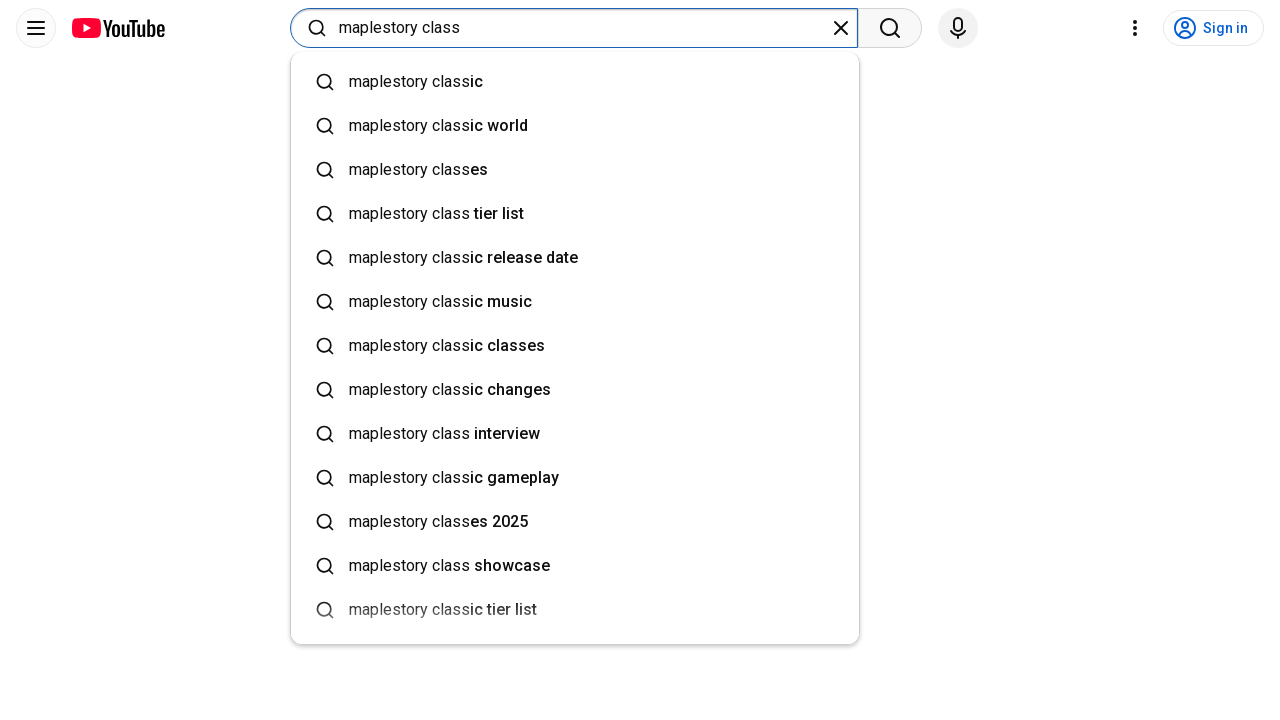

Pressed Enter to submit second search for 'maplestory class' on input[name='search_query']
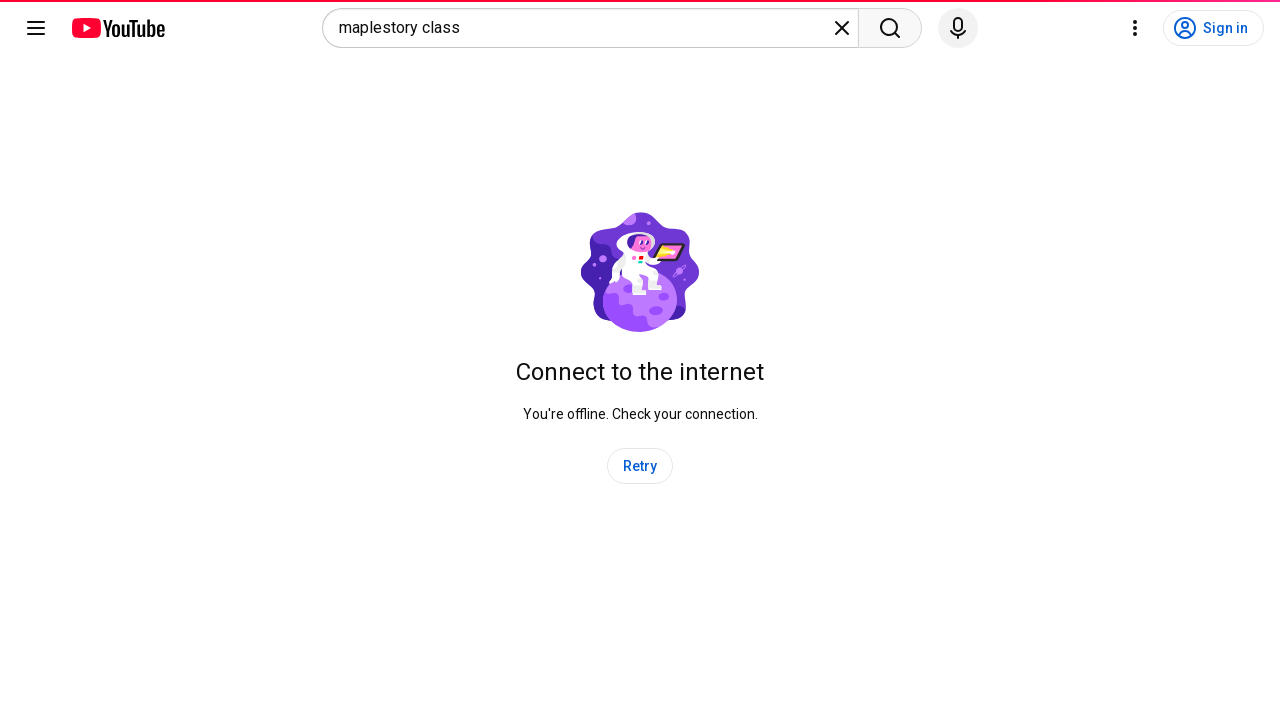

Second search results loaded successfully
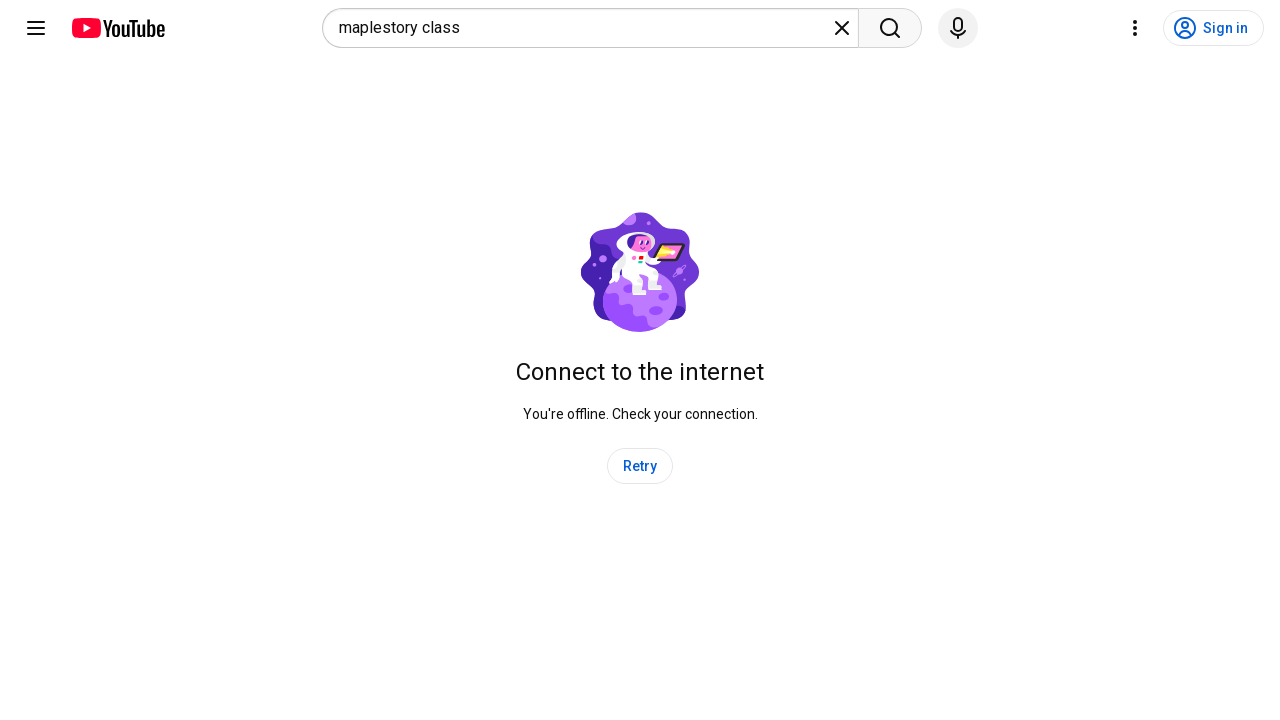

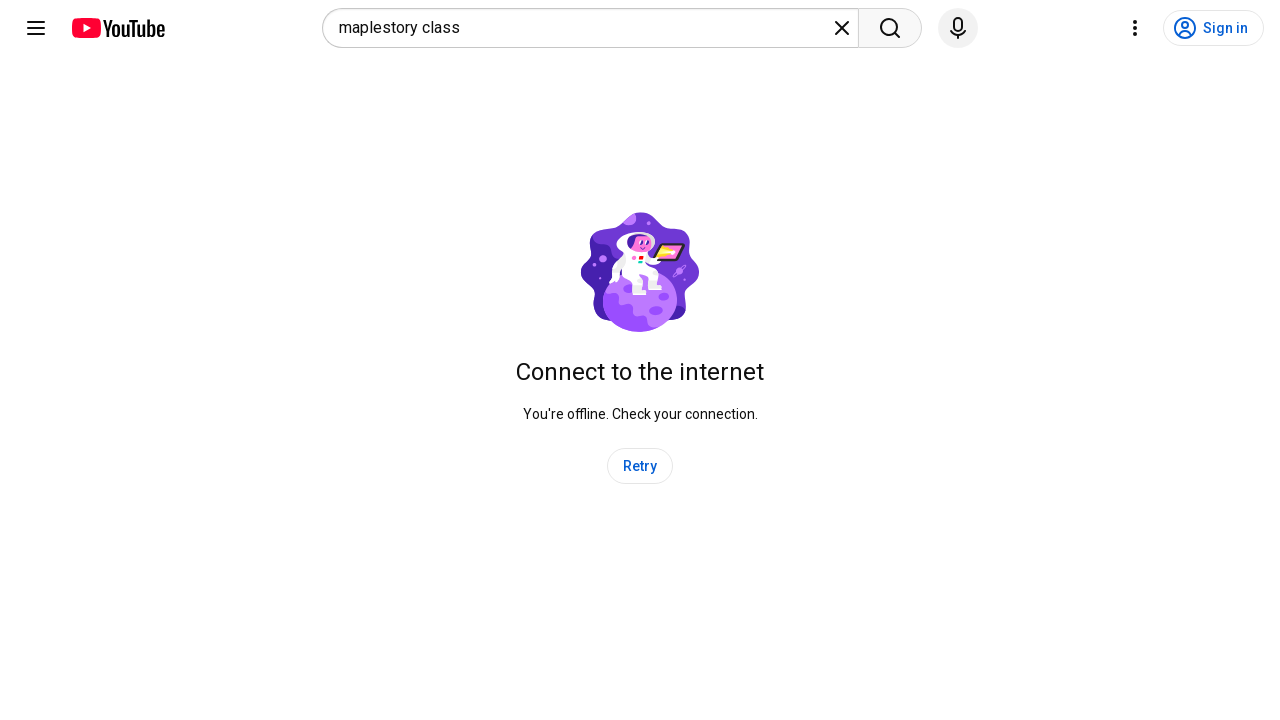